Tests multiple selection on jQuery UI selectable grid using Ctrl+click to select items 1, 3, 6, and 12

Starting URL: https://jqueryui.com/resources/demos/selectable/display-grid.html

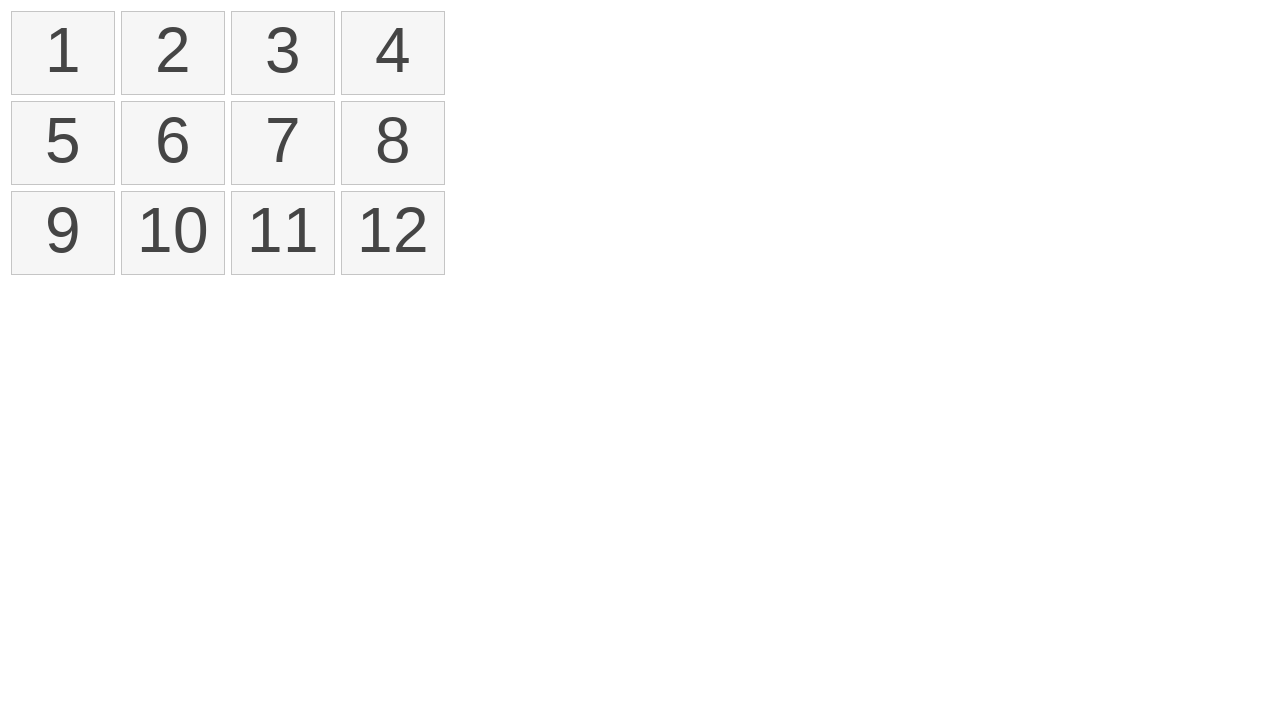

Located all selectable list items in the grid
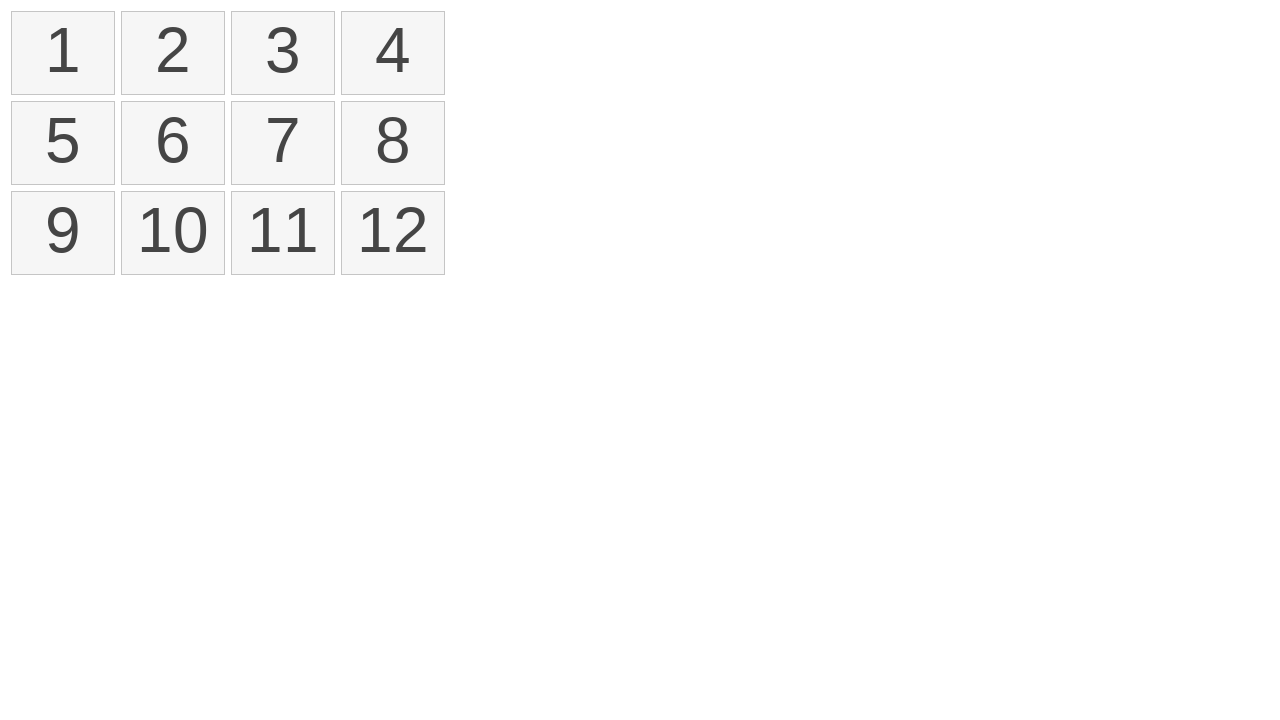

Pressed Ctrl key down to enable multi-select mode
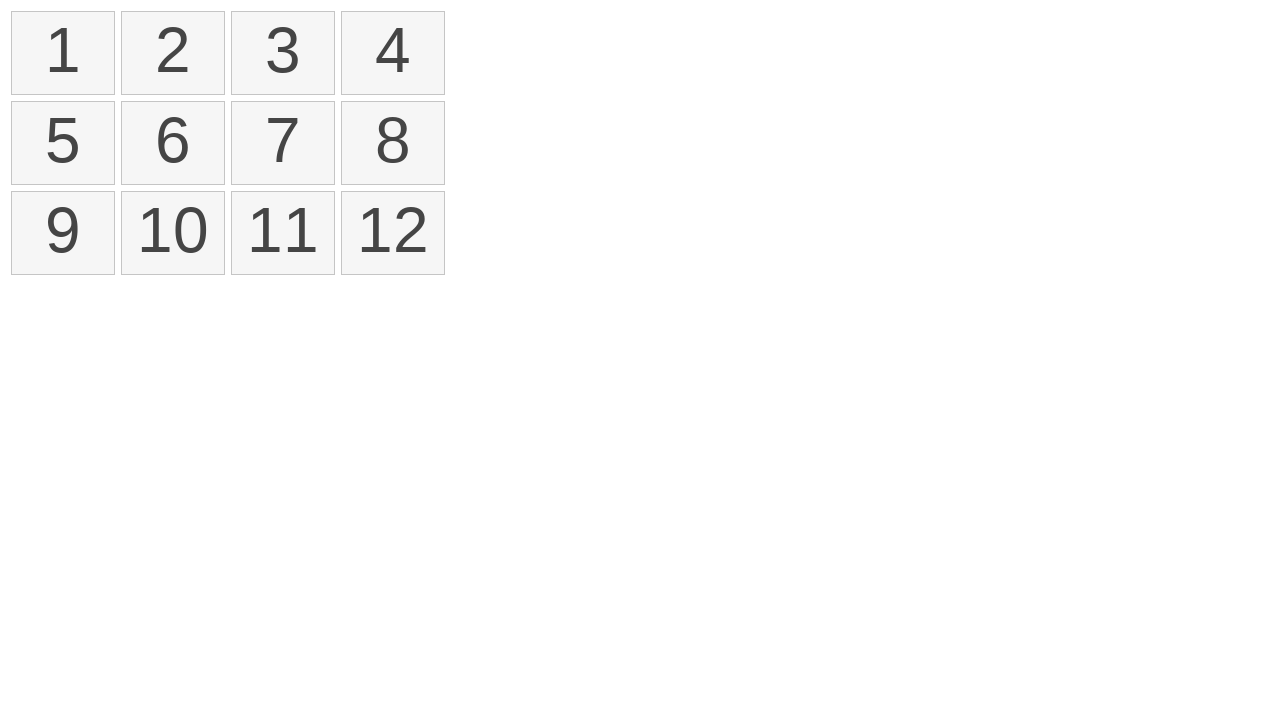

Ctrl+clicked item 1 at (63, 53) on xpath=//ol[@id='selectable']/li >> nth=0
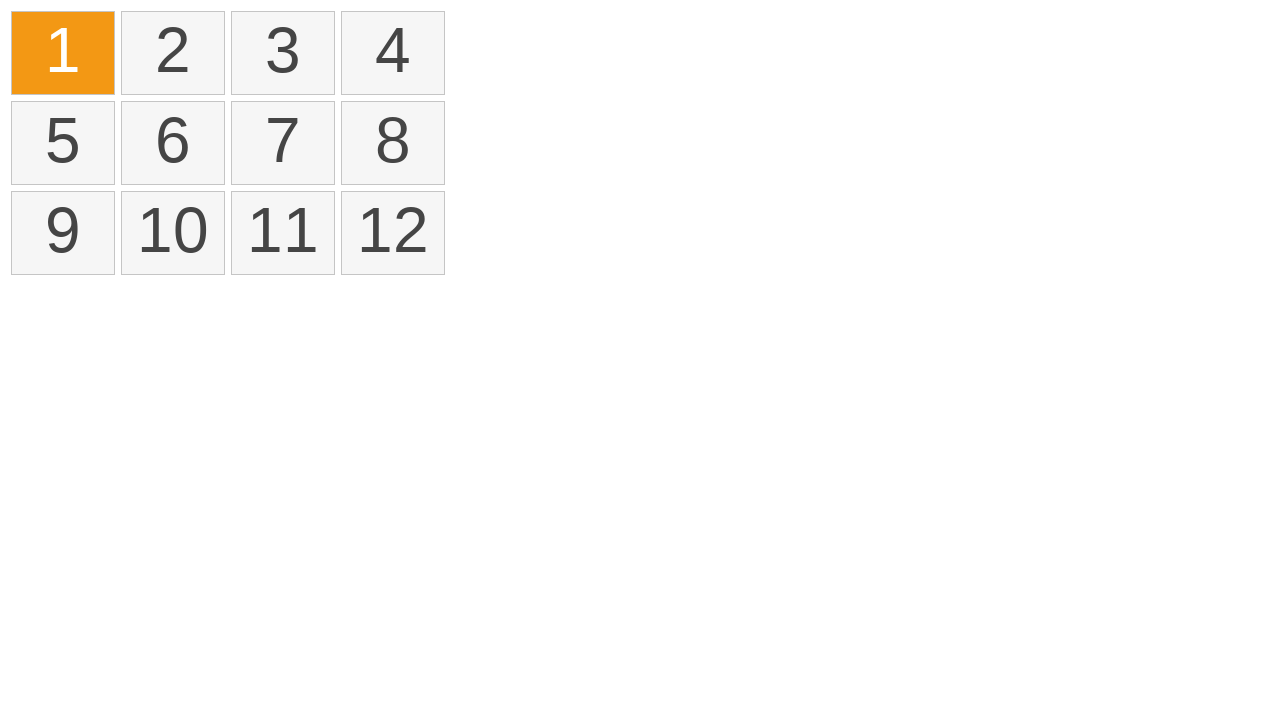

Ctrl+clicked item 3 at (283, 53) on xpath=//ol[@id='selectable']/li >> nth=2
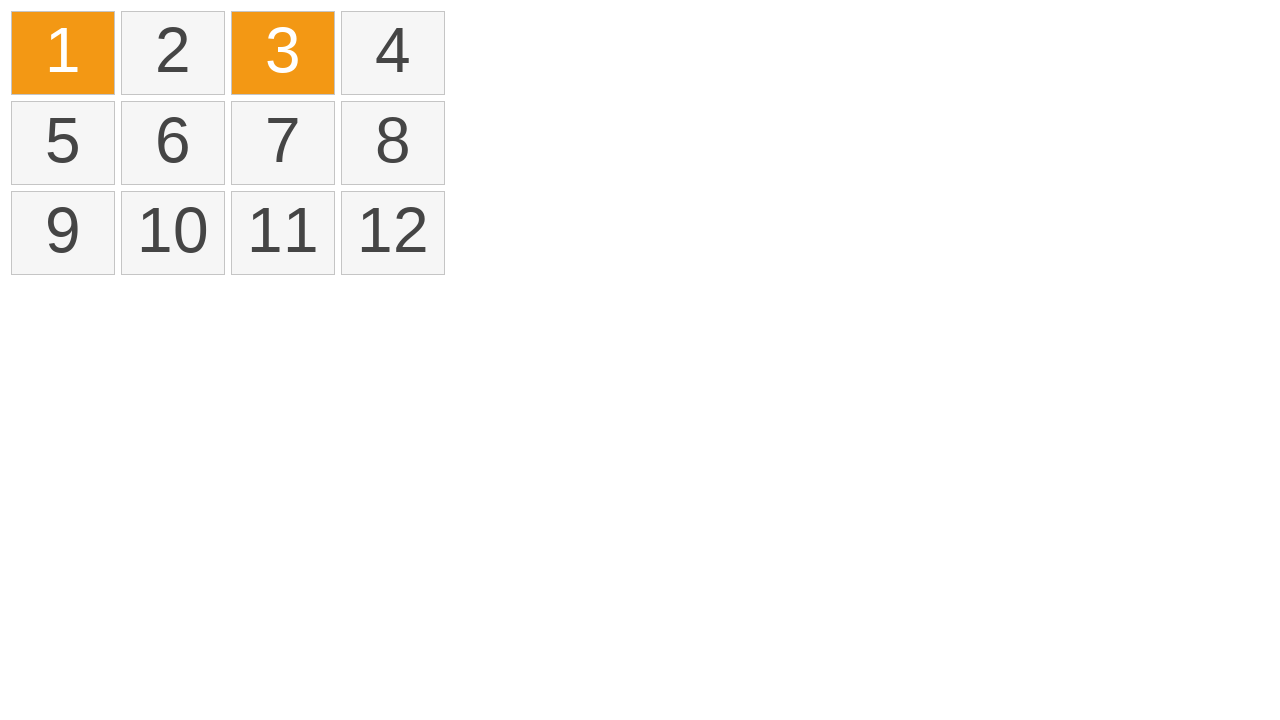

Ctrl+clicked item 6 at (173, 143) on xpath=//ol[@id='selectable']/li >> nth=5
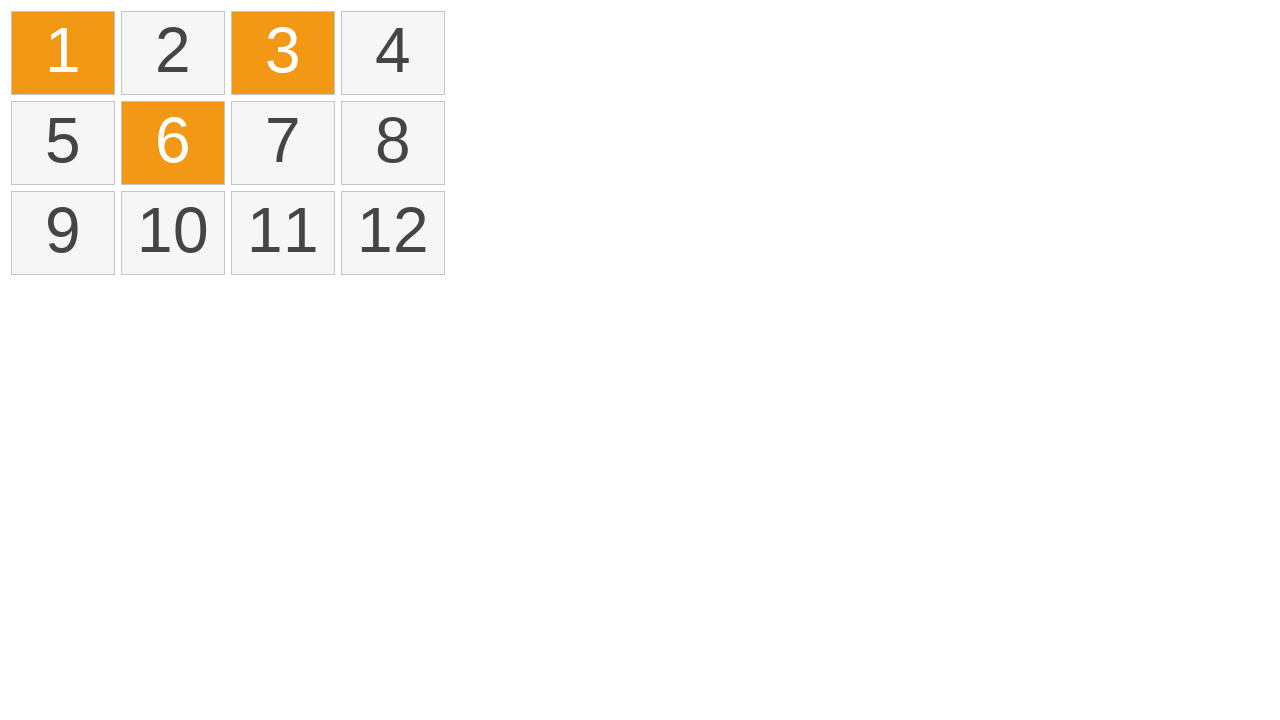

Ctrl+clicked item 12 at (393, 233) on xpath=//ol[@id='selectable']/li >> nth=11
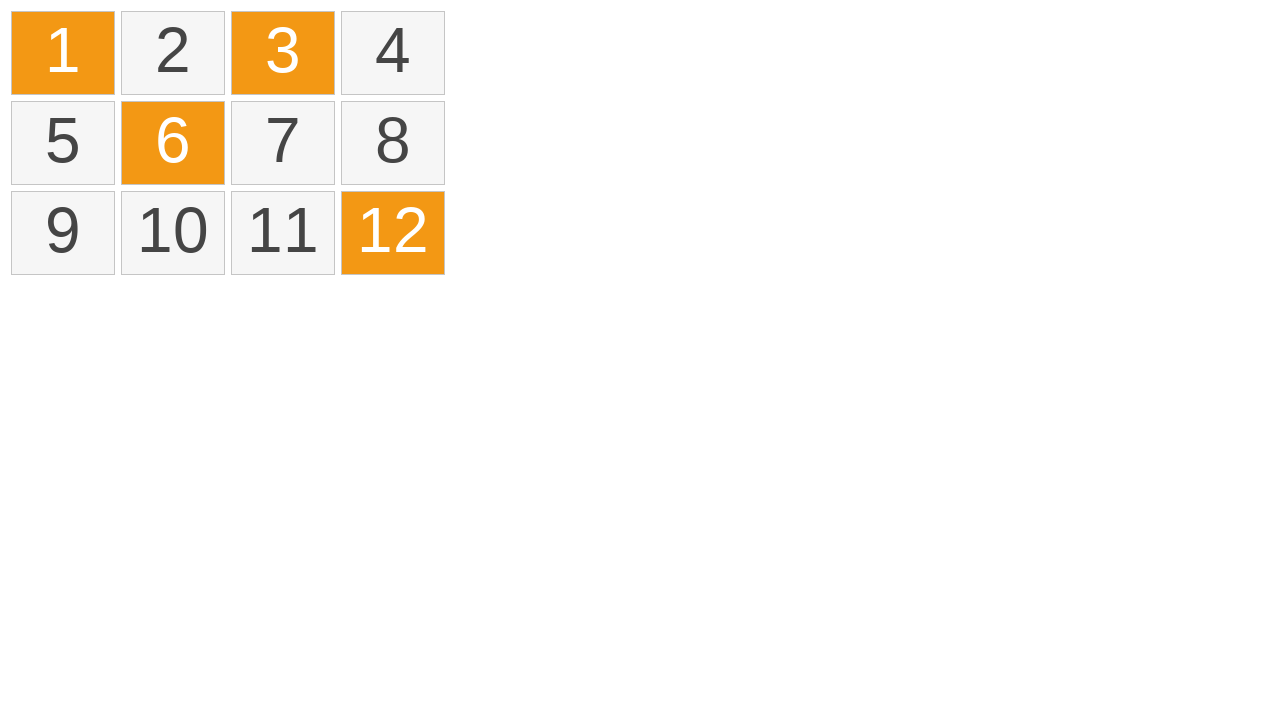

Released Ctrl key to end multi-select mode
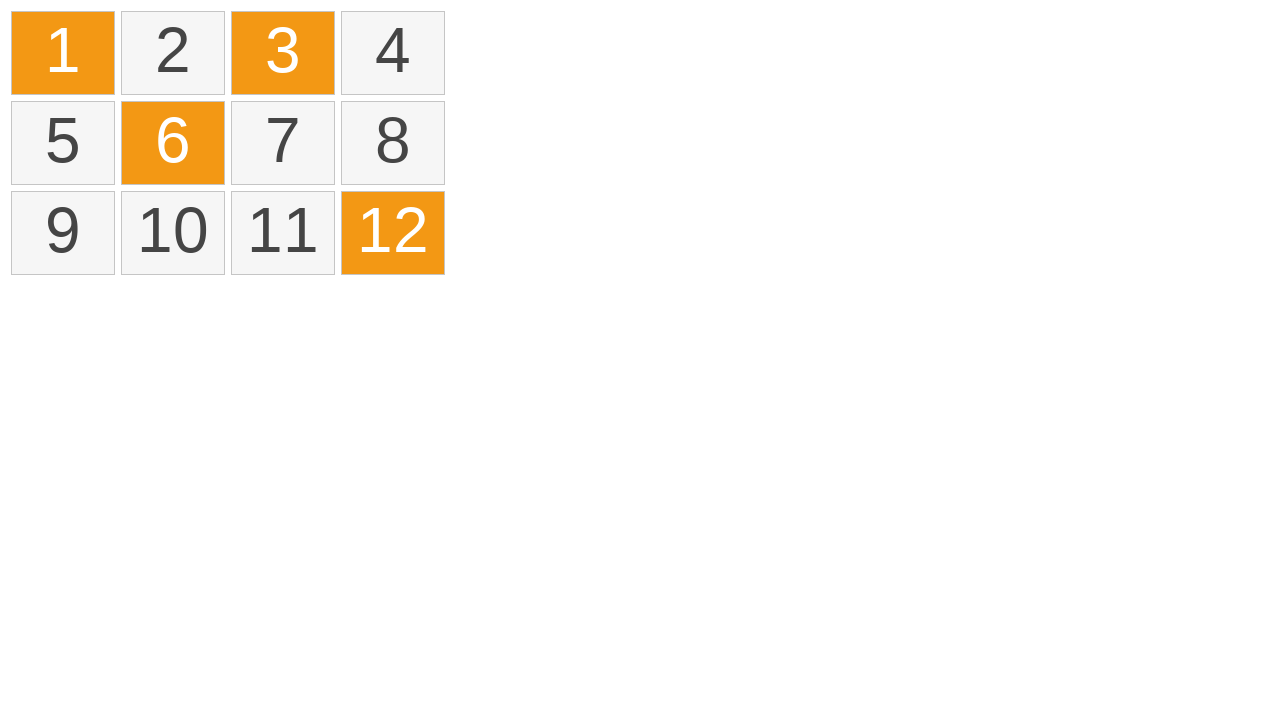

Verified that selected items are highlighted with ui-selected class
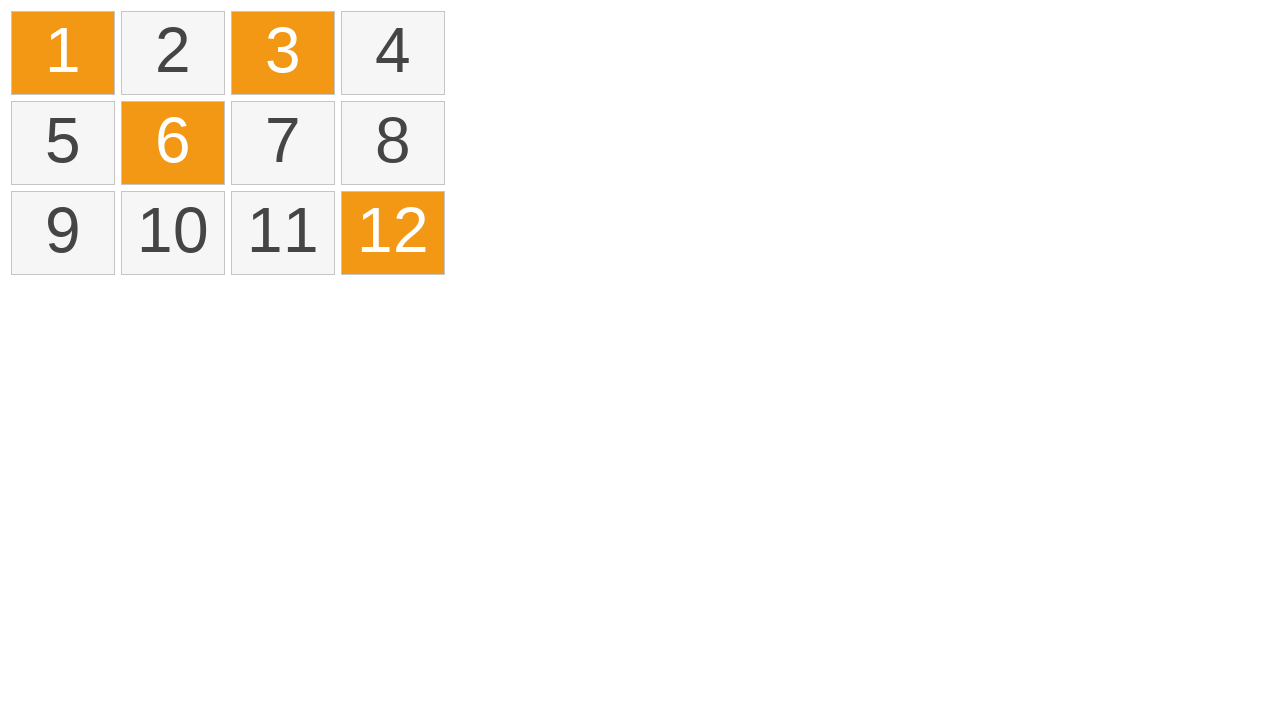

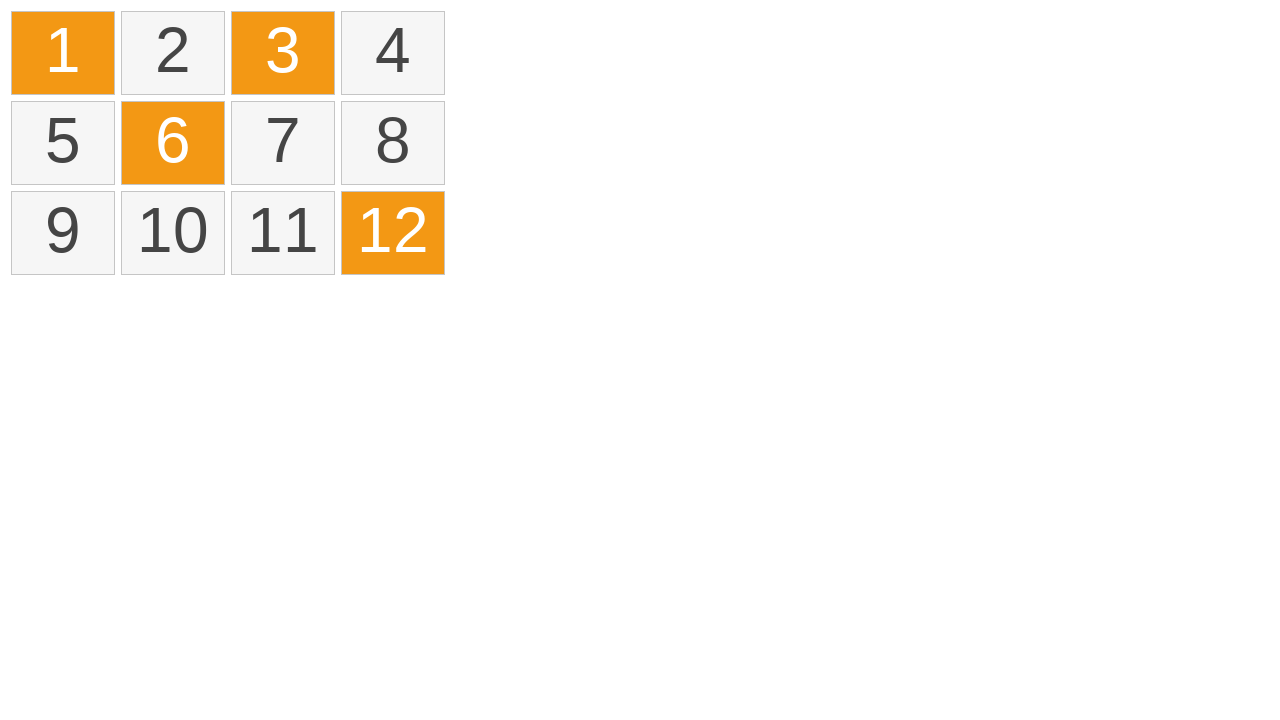